Tests JavaScript confirm dialog dismissal by filling a name field, triggering a confirm dialog, and dismissing it

Starting URL: https://rahulshettyacademy.com/AutomationPractice/

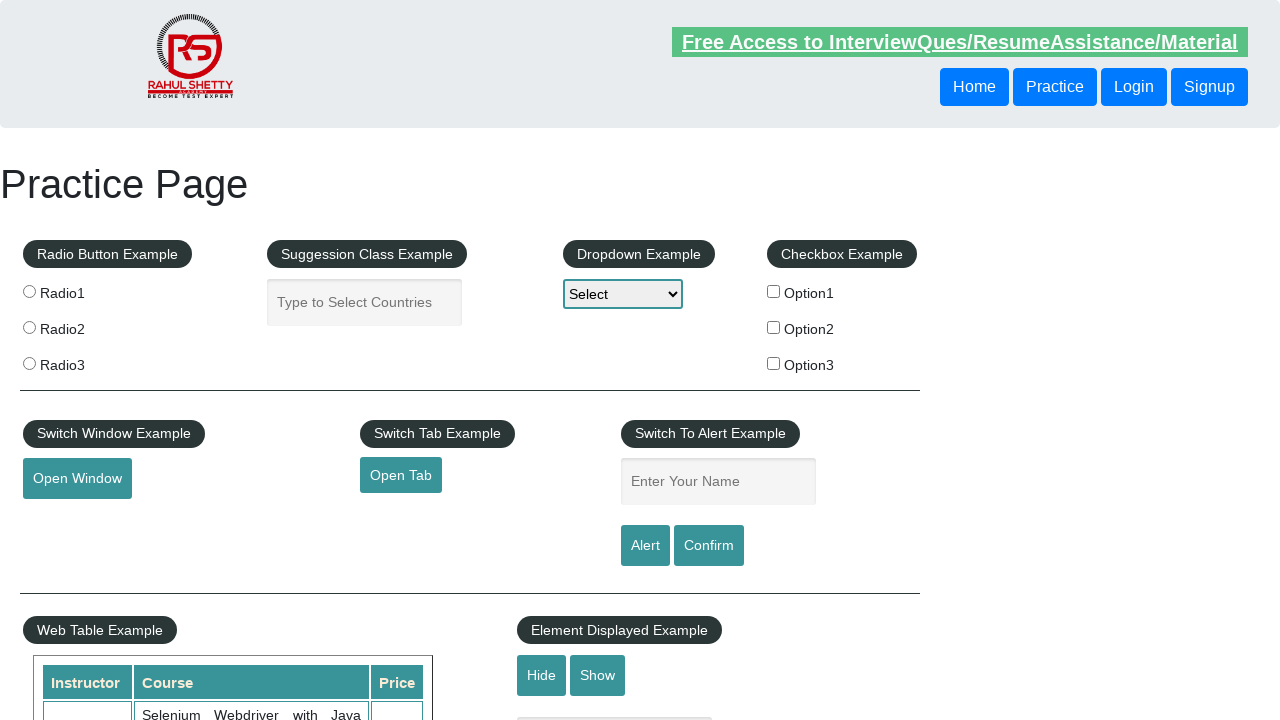

Filled name field with 'Jane Smith' on #name
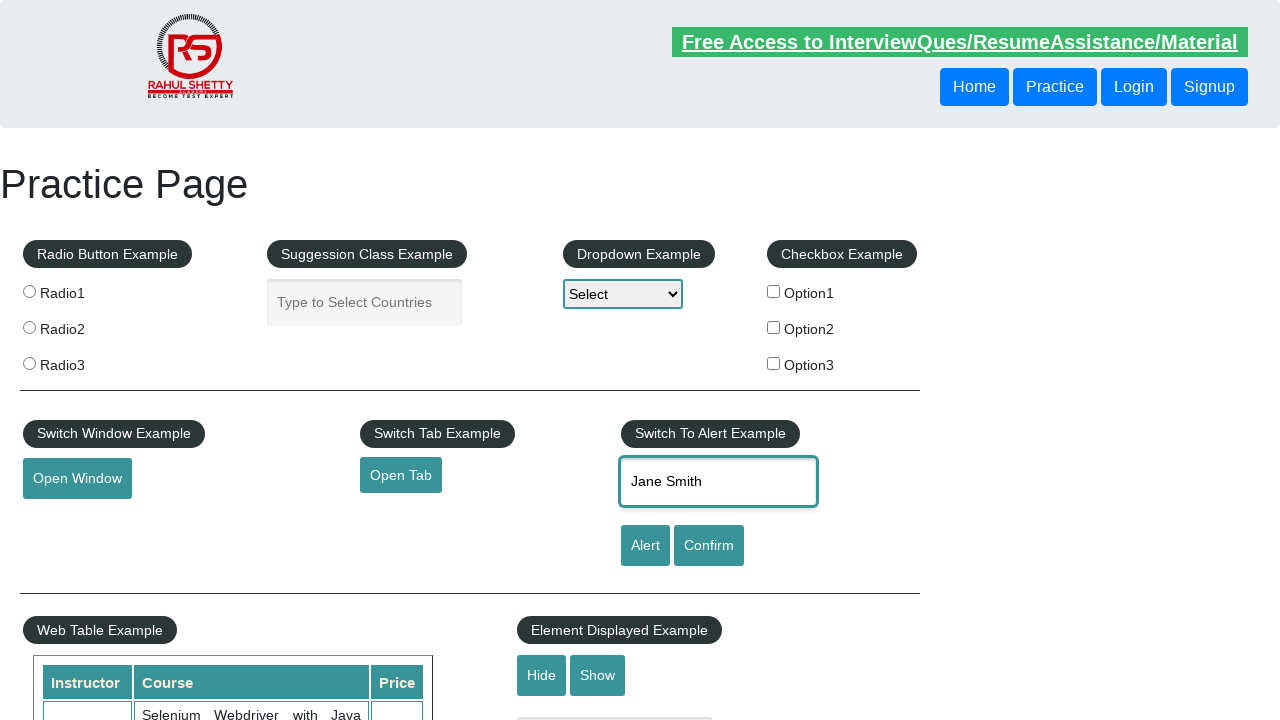

Set up dialog handler to dismiss confirm alerts
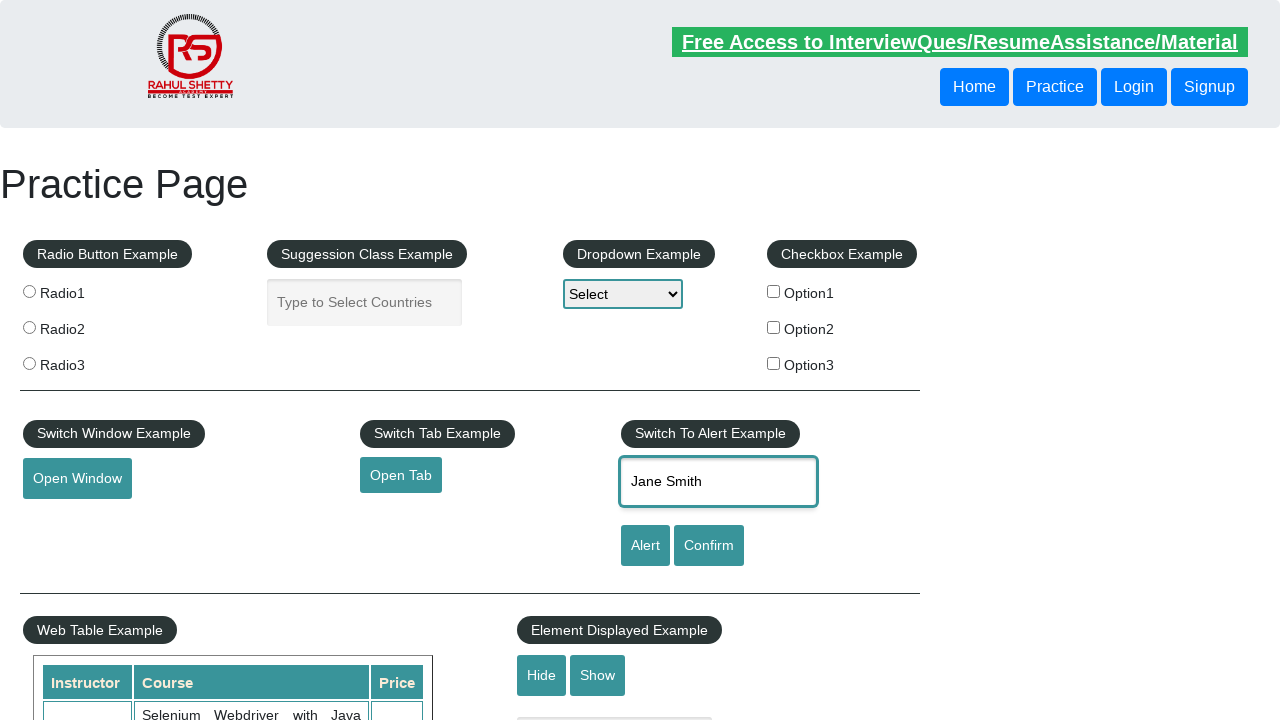

Clicked confirm button to trigger confirm dialog at (709, 546) on #confirmbtn
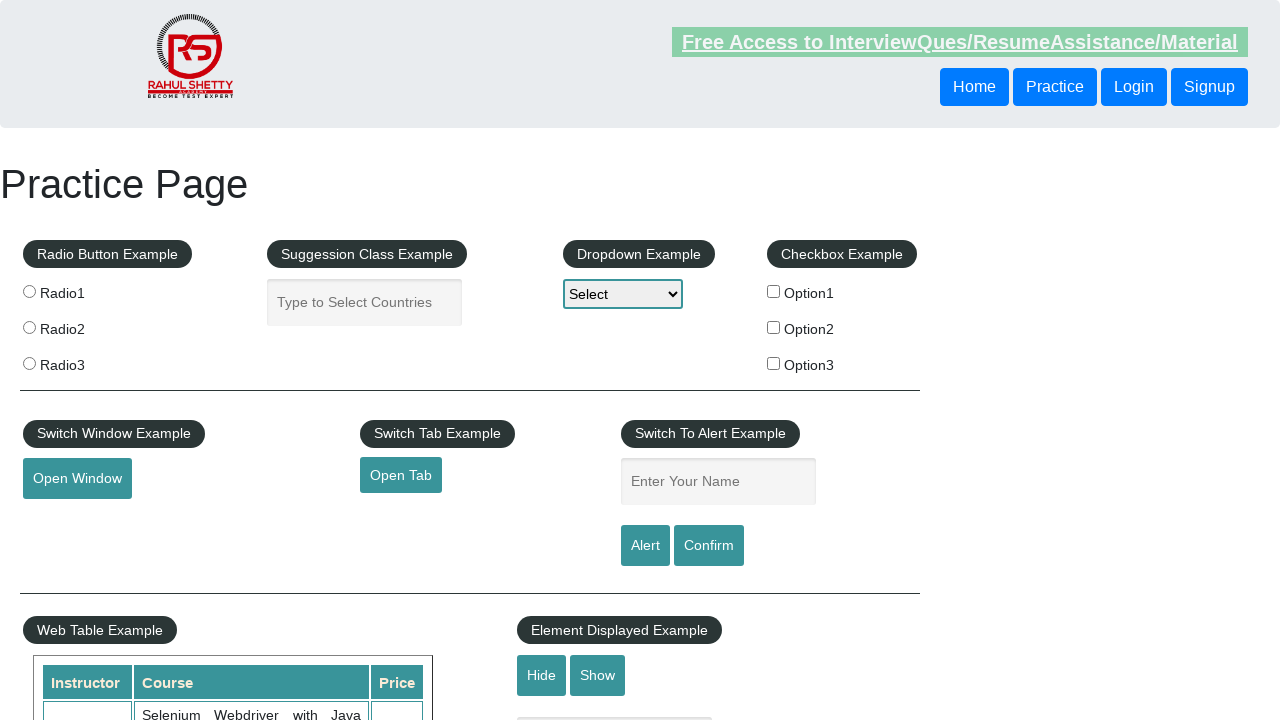

Waited for dialog to be dismissed
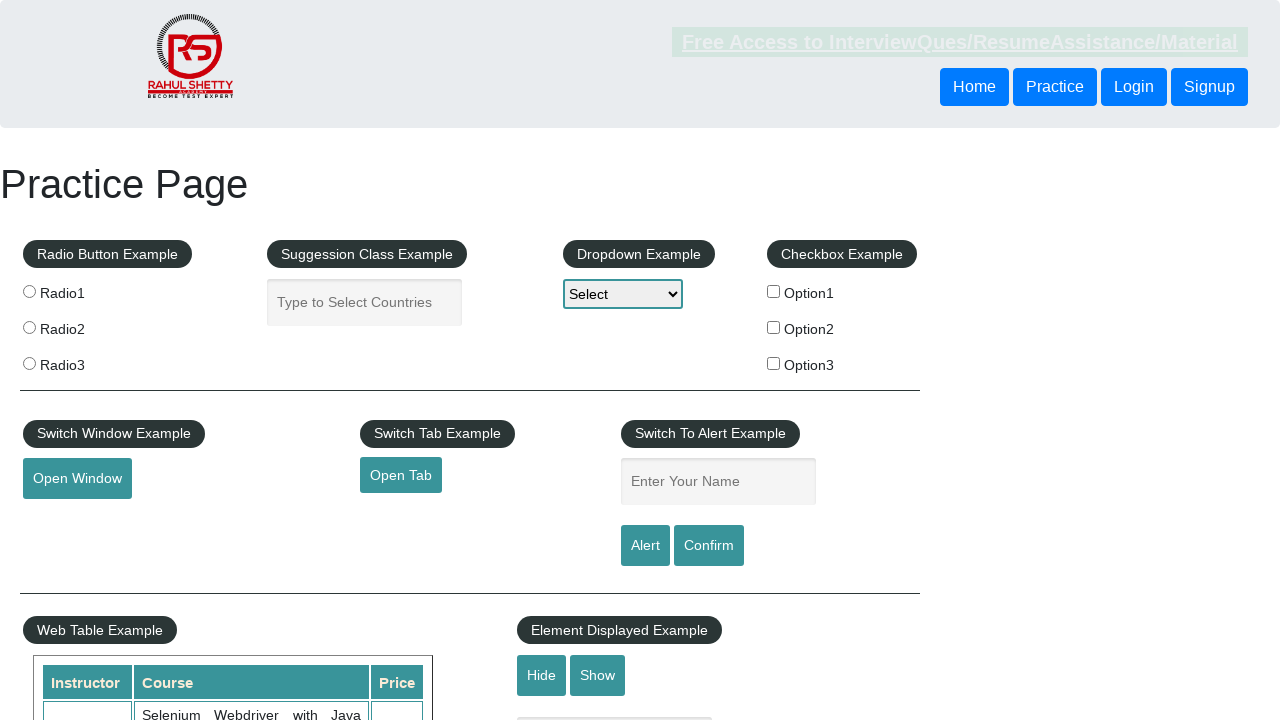

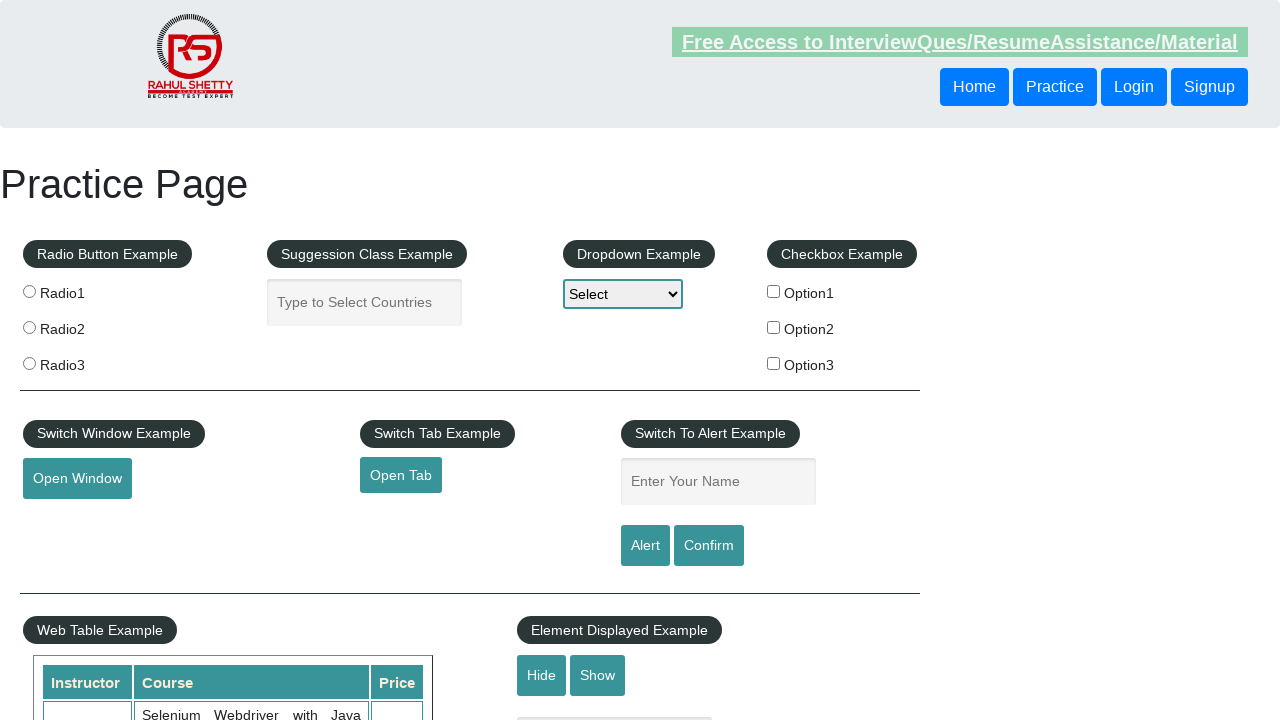